Tests basic browser navigation by visiting Rahul Shetty Academy website, navigating to the practice project page, going back, and refreshing the page.

Starting URL: https://rahulshettyacademy.com/

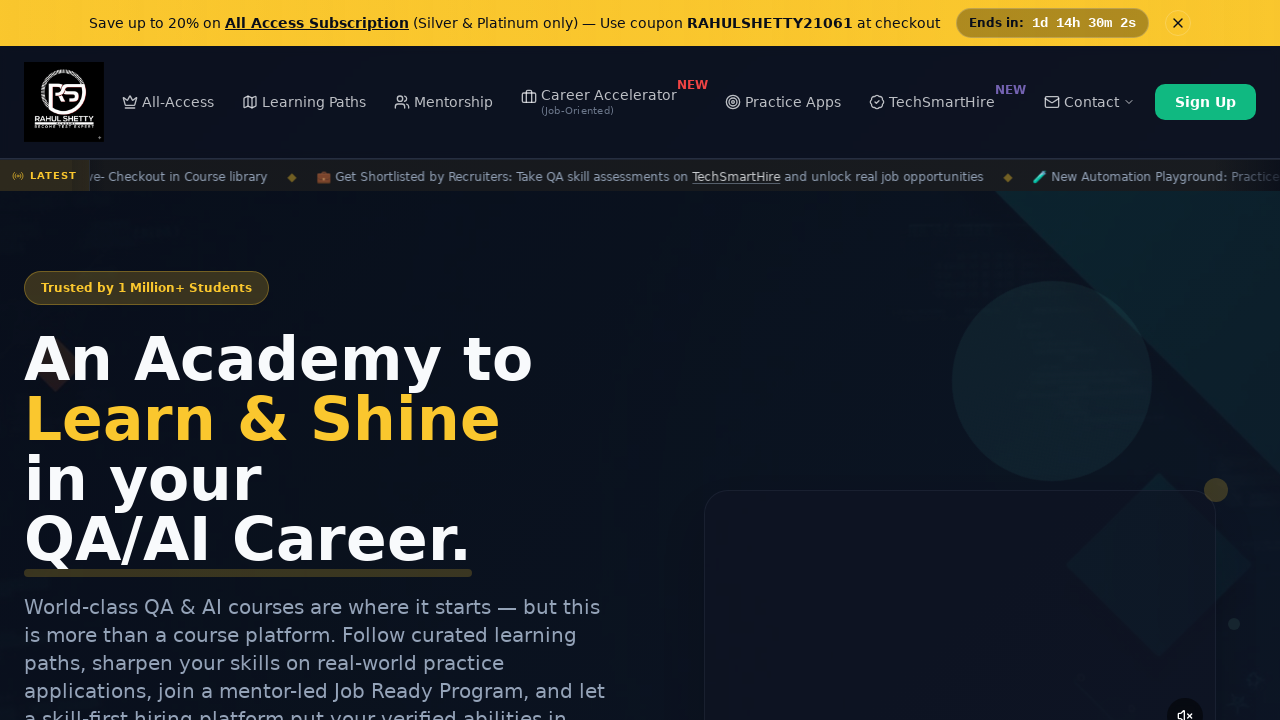

Navigated to practice project page on Rahul Shetty Academy
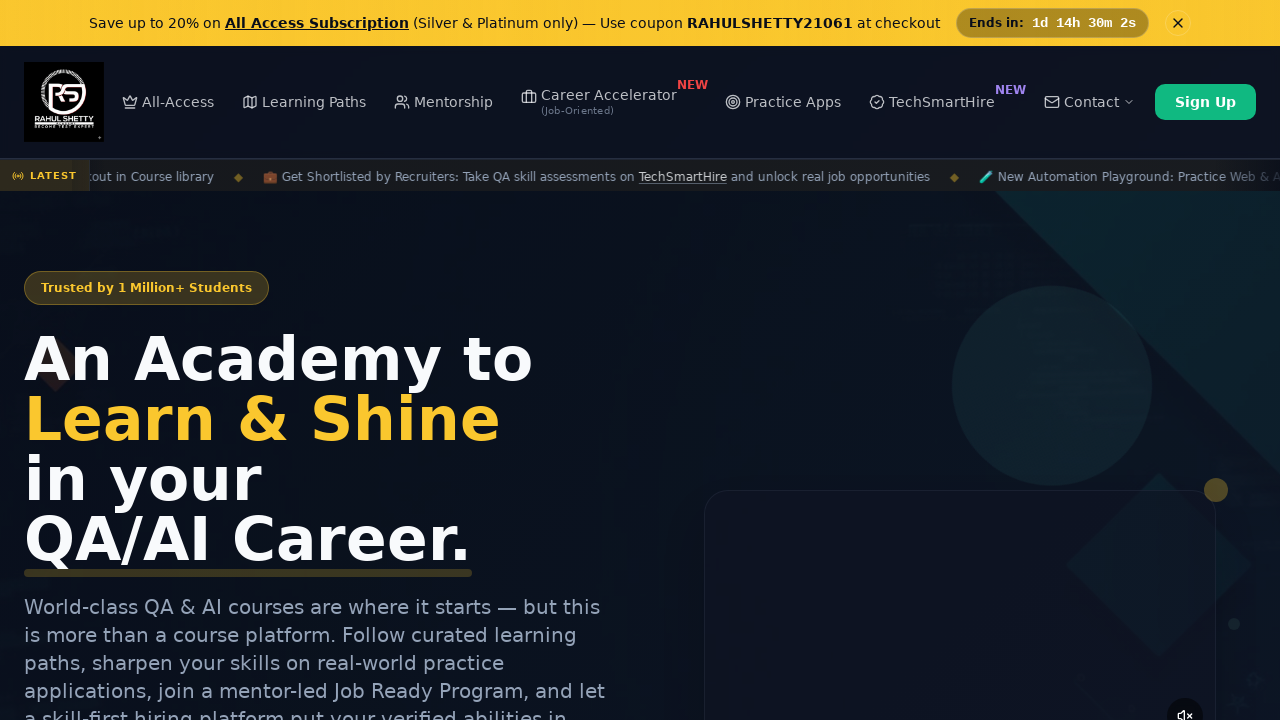

Navigated back to previous page
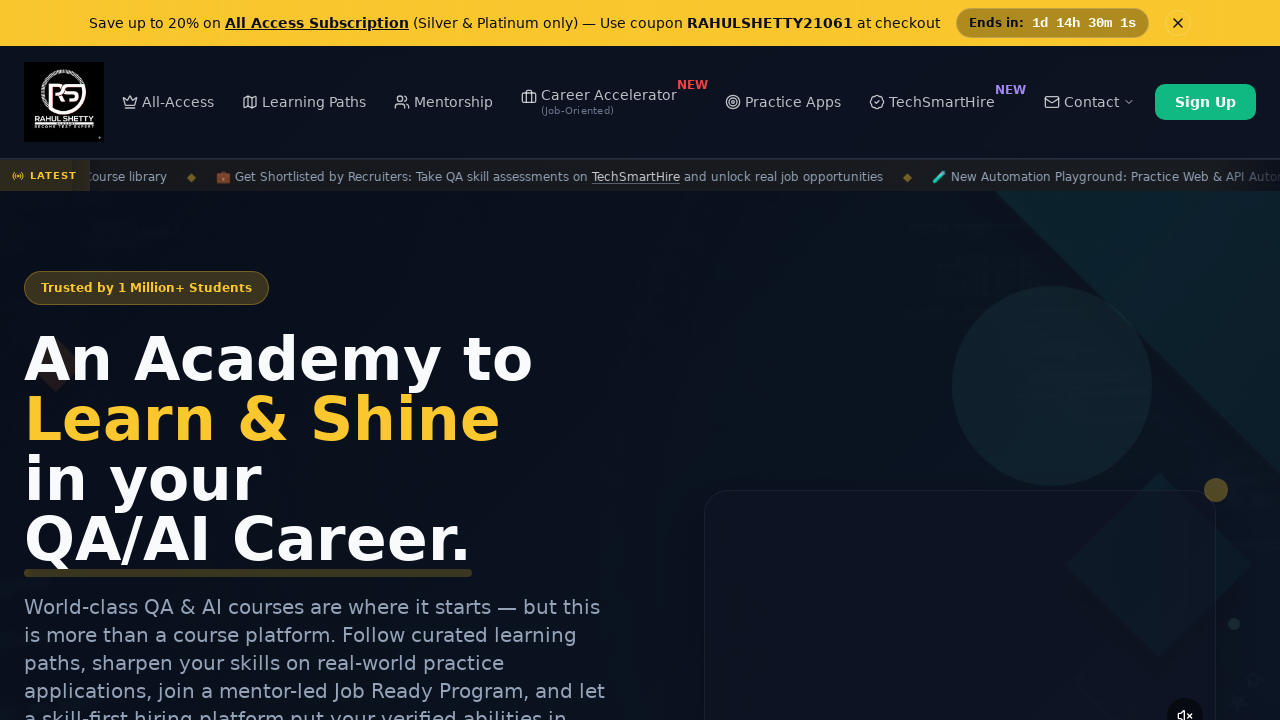

Refreshed the current page
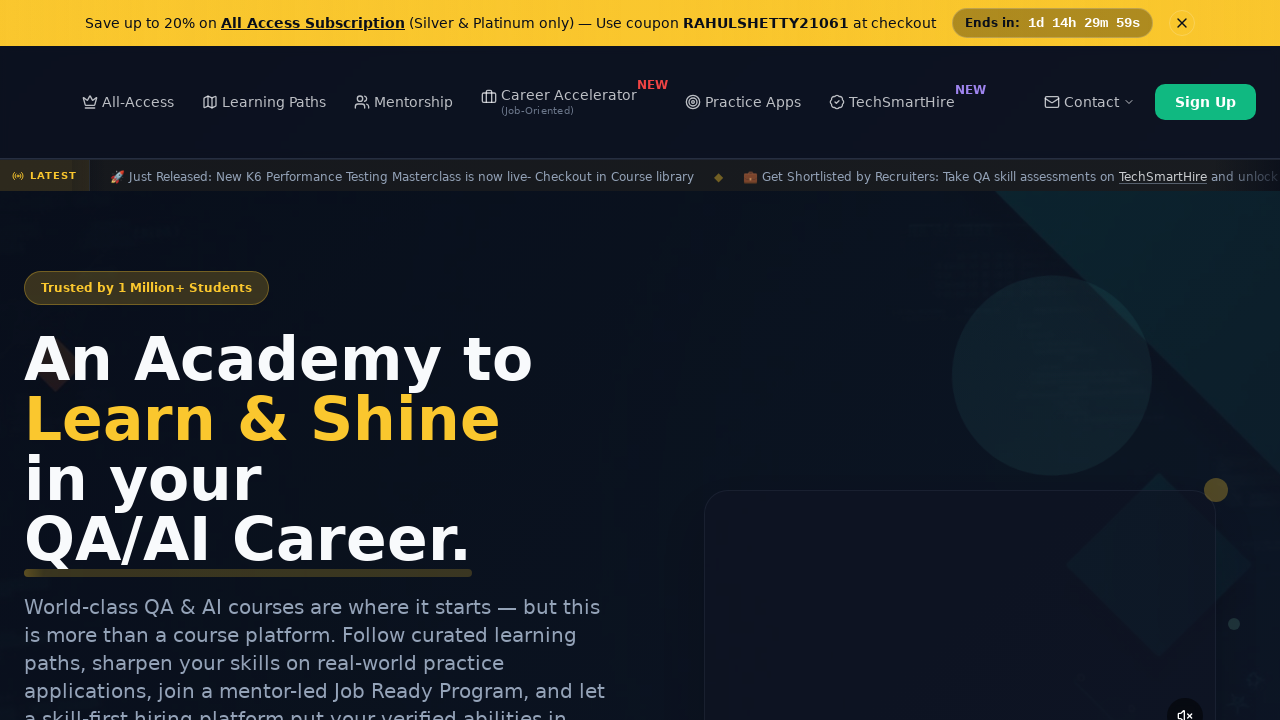

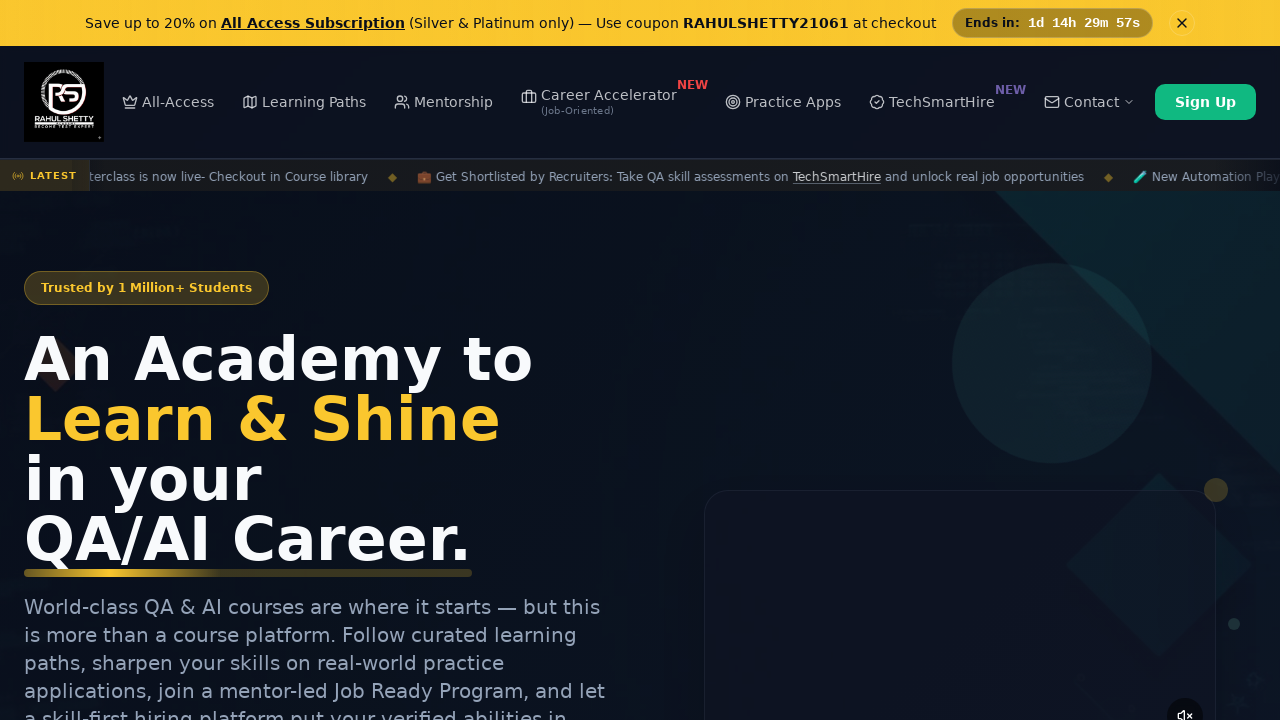